Tests a math problem form by reading two numbers, calculating their sum, selecting the answer from a dropdown, and submitting the form

Starting URL: http://suninjuly.github.io/selects1.html

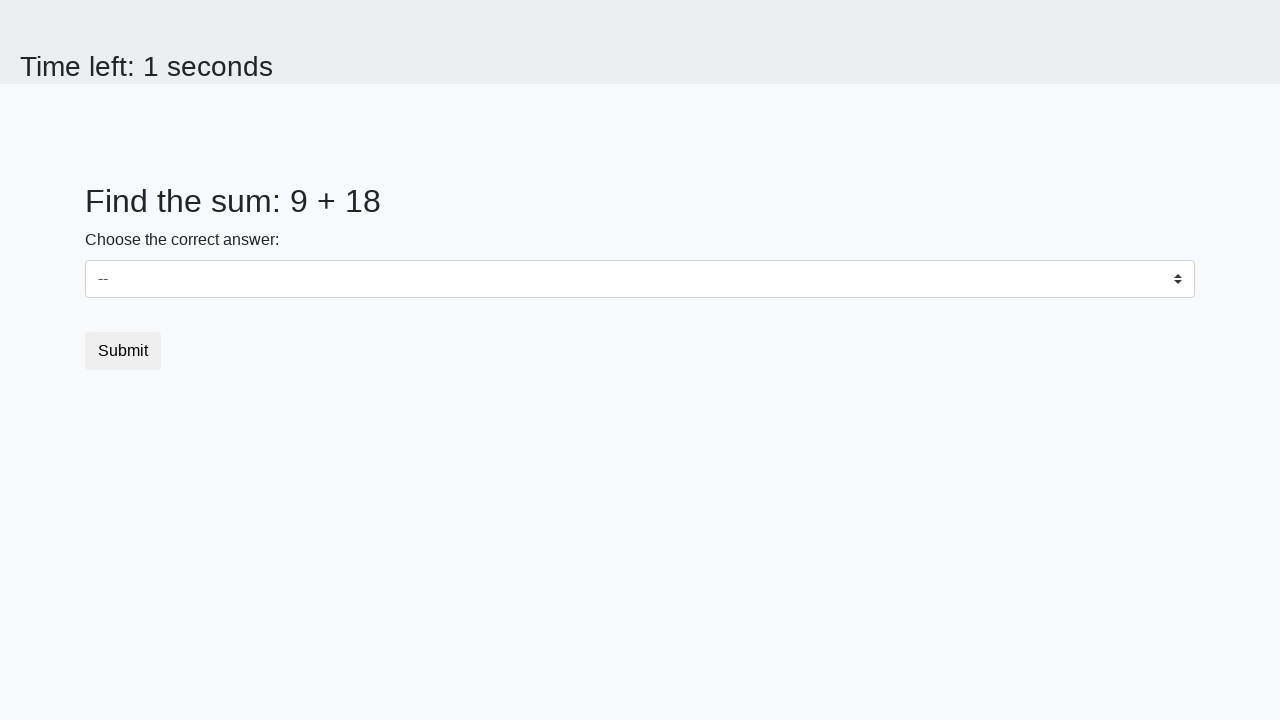

Read first number from #num1 element
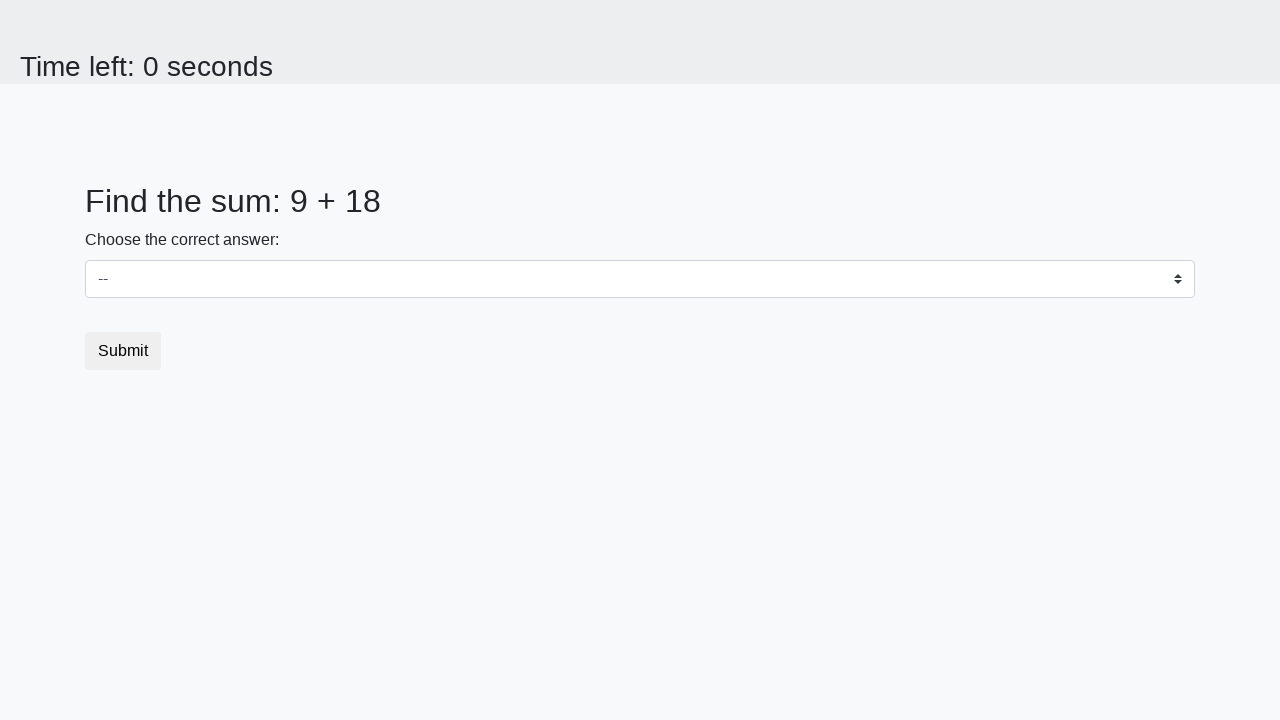

Read second number from #num2 element
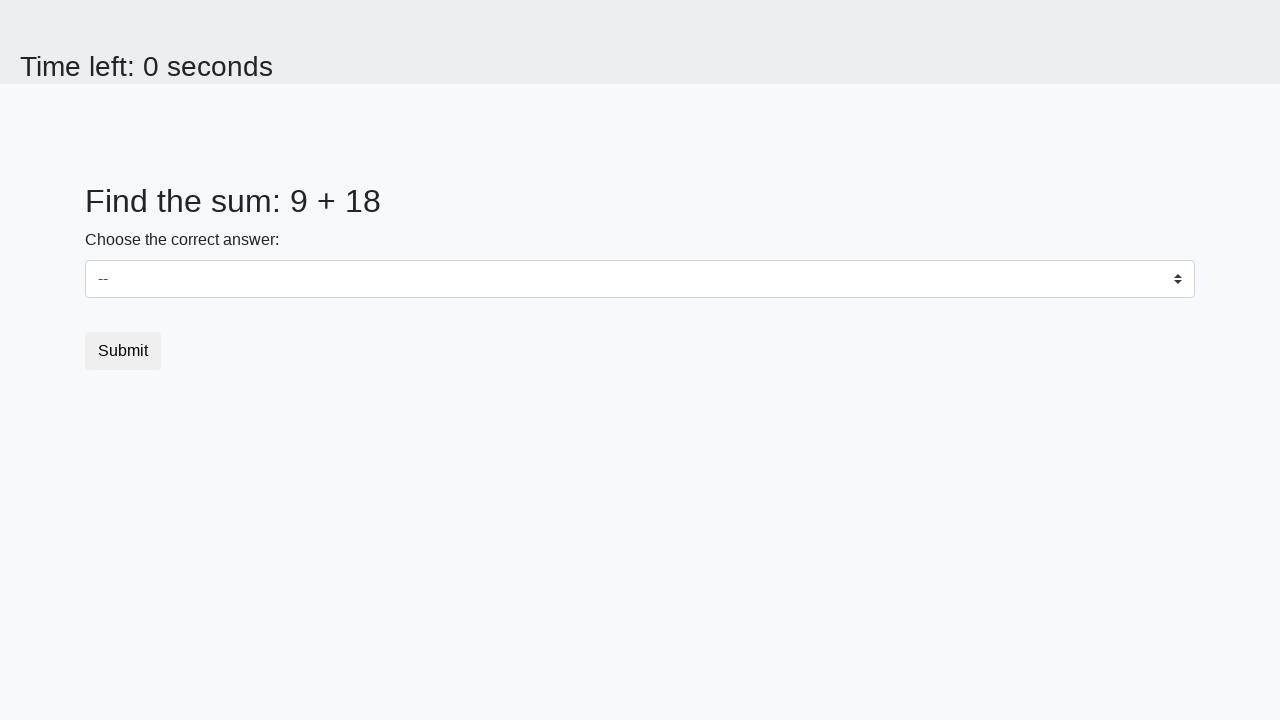

Calculated sum: 9 + 18 = 27
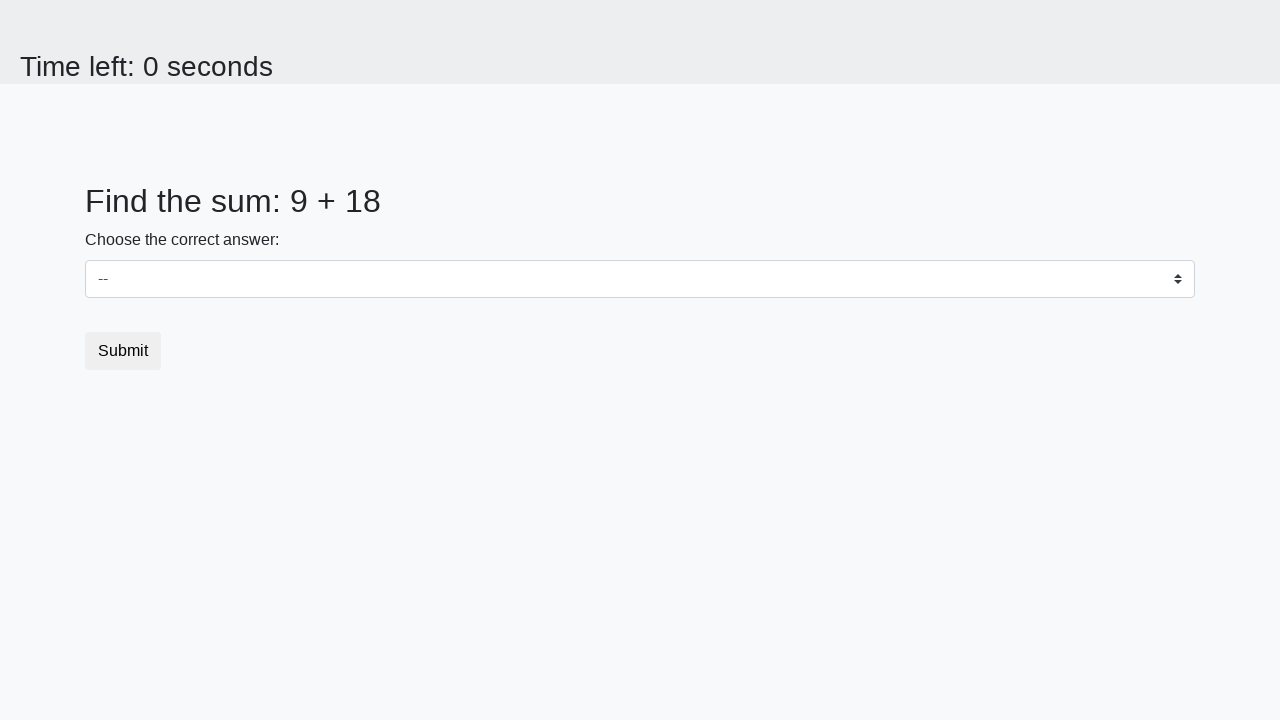

Selected value 27 from dropdown on select
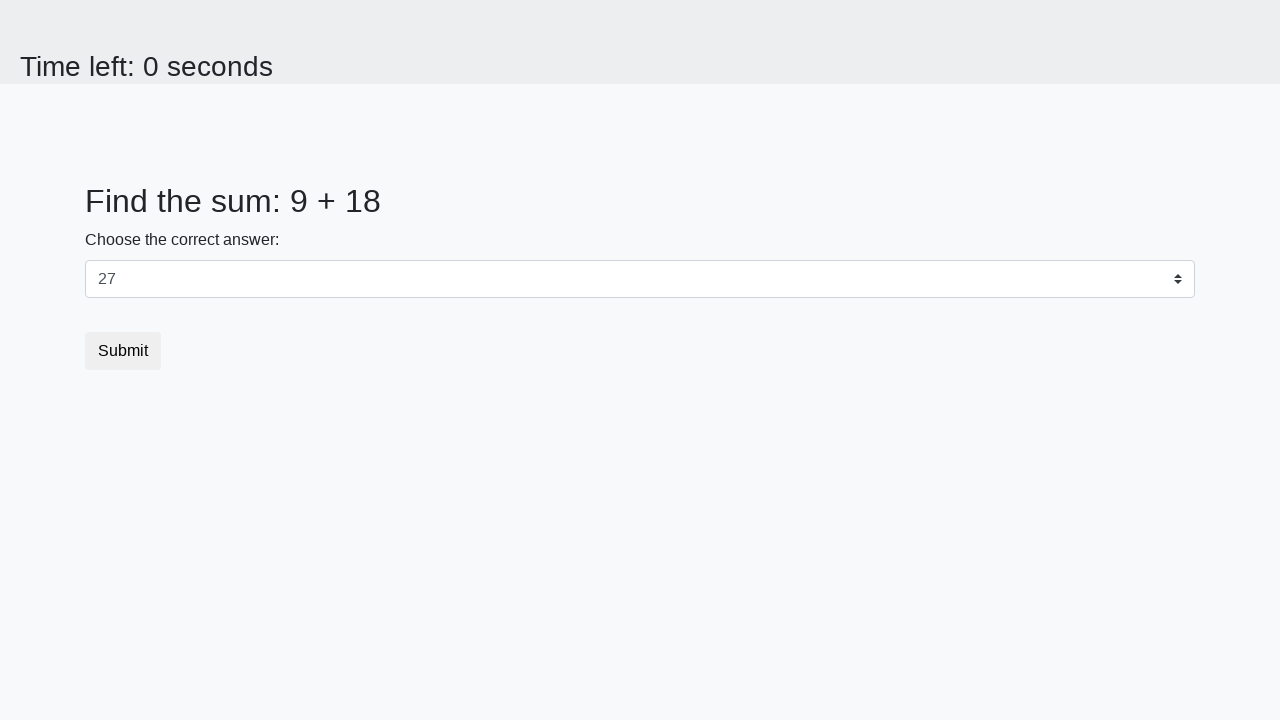

Clicked submit button to submit the form at (123, 351) on button
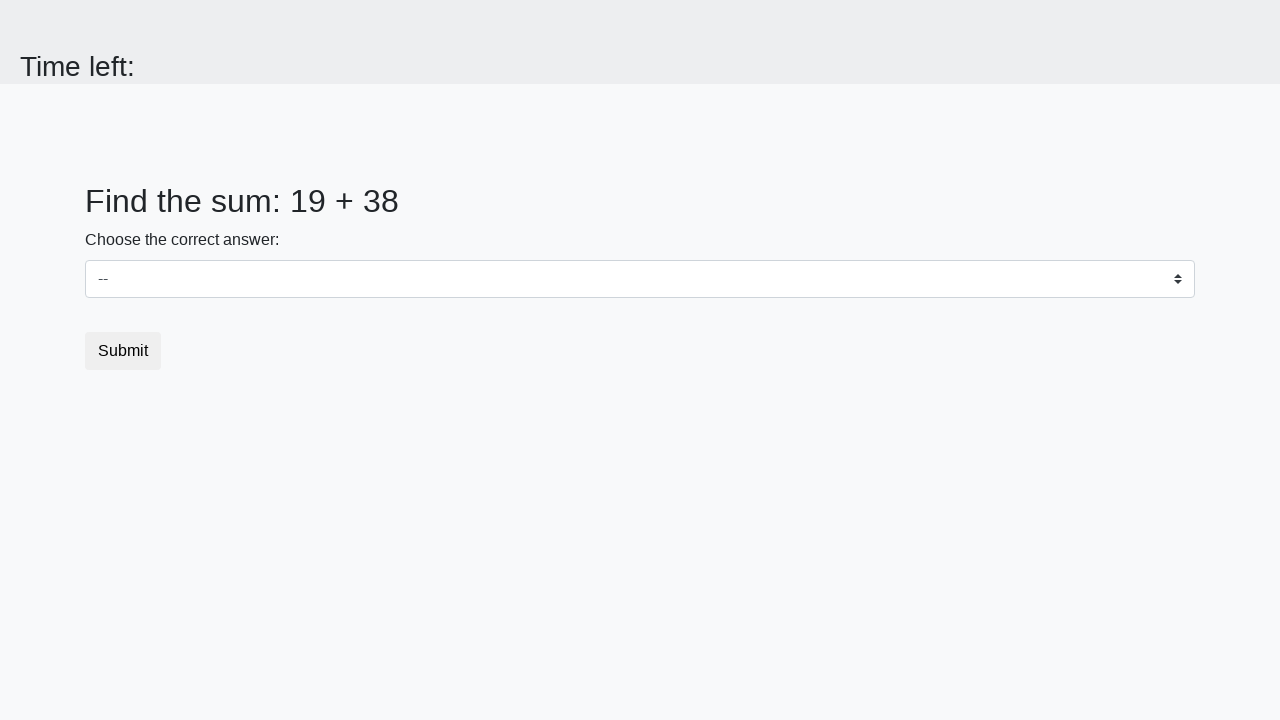

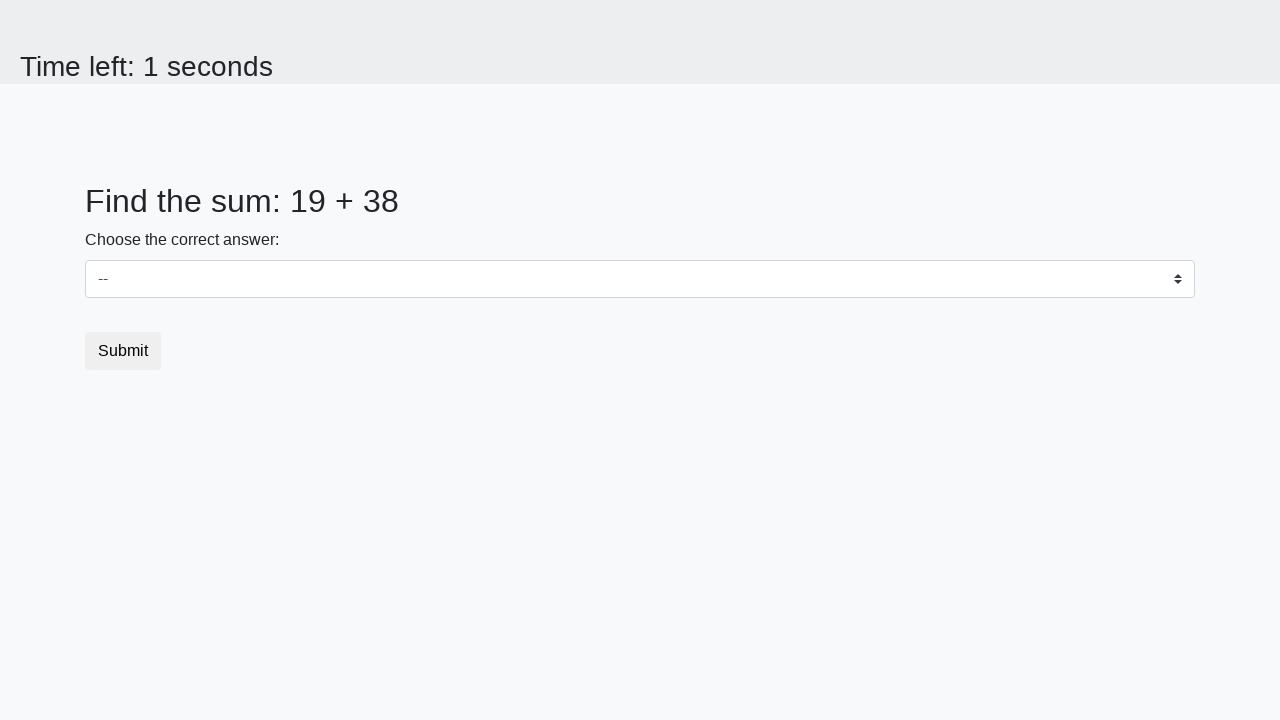